Tests JavaScript information alert by clicking a button, accepting the alert, and verifying the success message is displayed

Starting URL: http://practice.cydeo.com/javascript_alerts

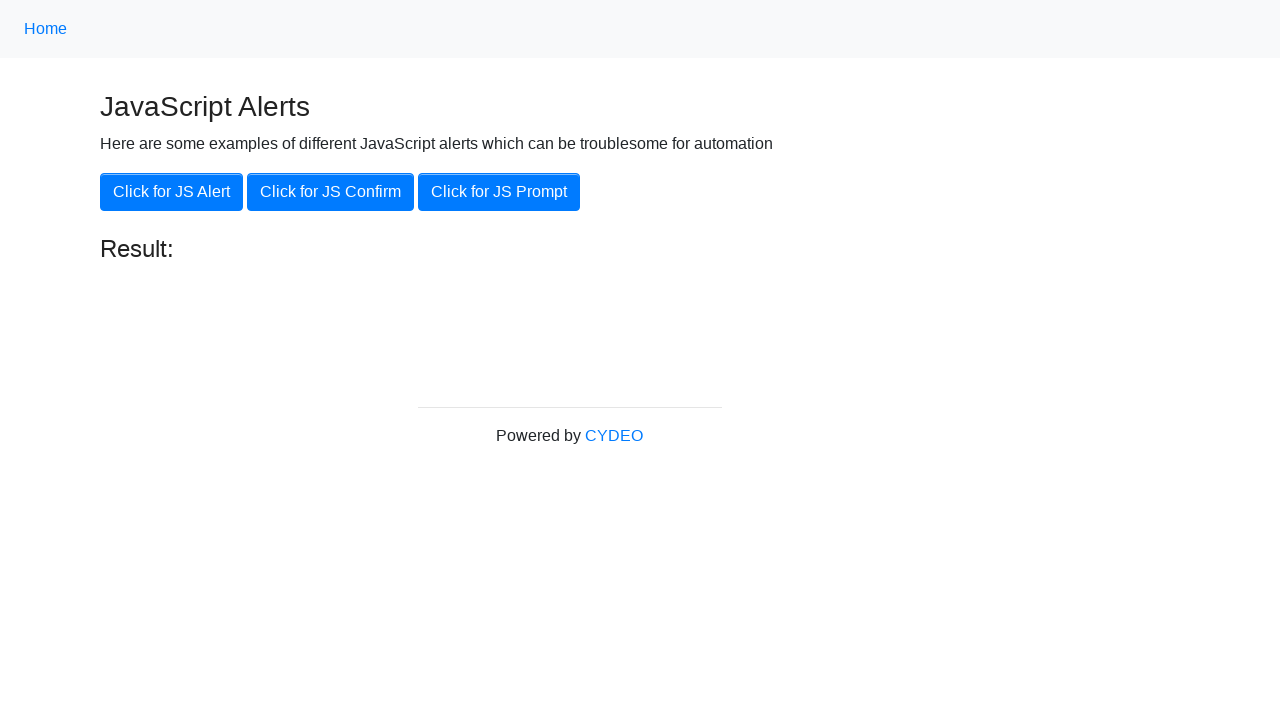

Navigated to JavaScript alerts practice page
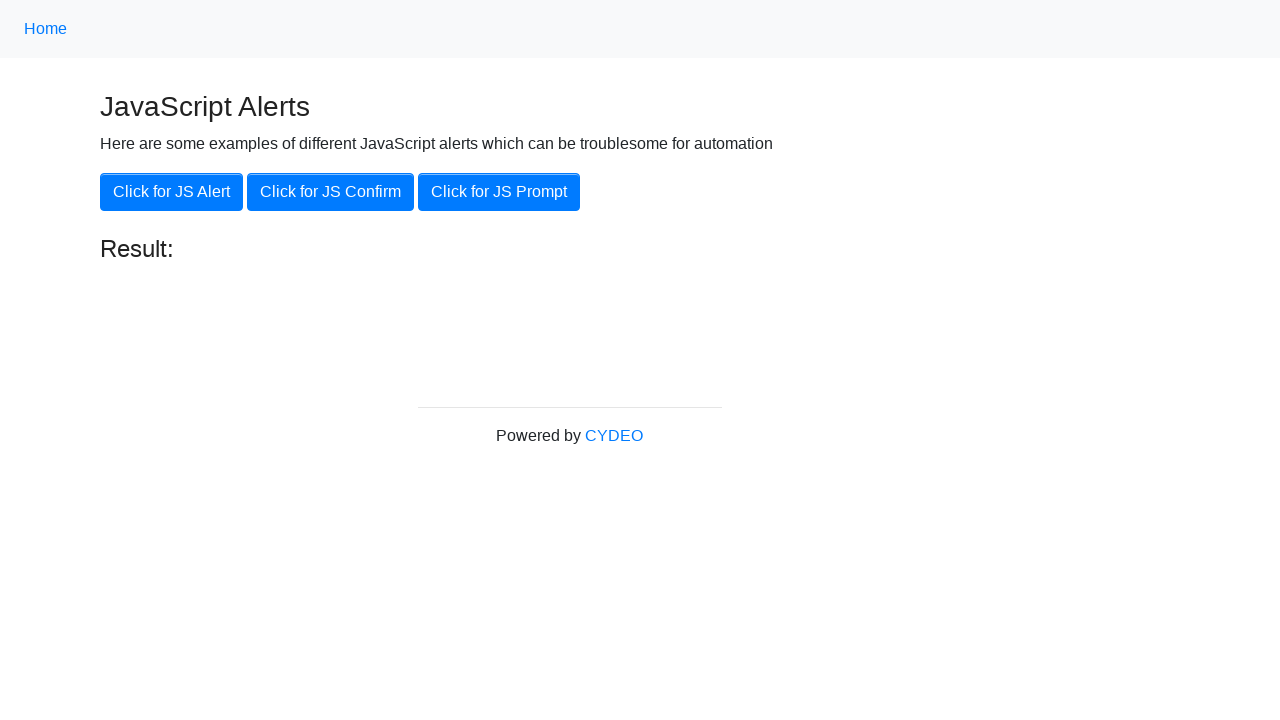

Clicked the 'Click for JS Alert' button at (172, 192) on xpath=//button[text()='Click for JS Alert']
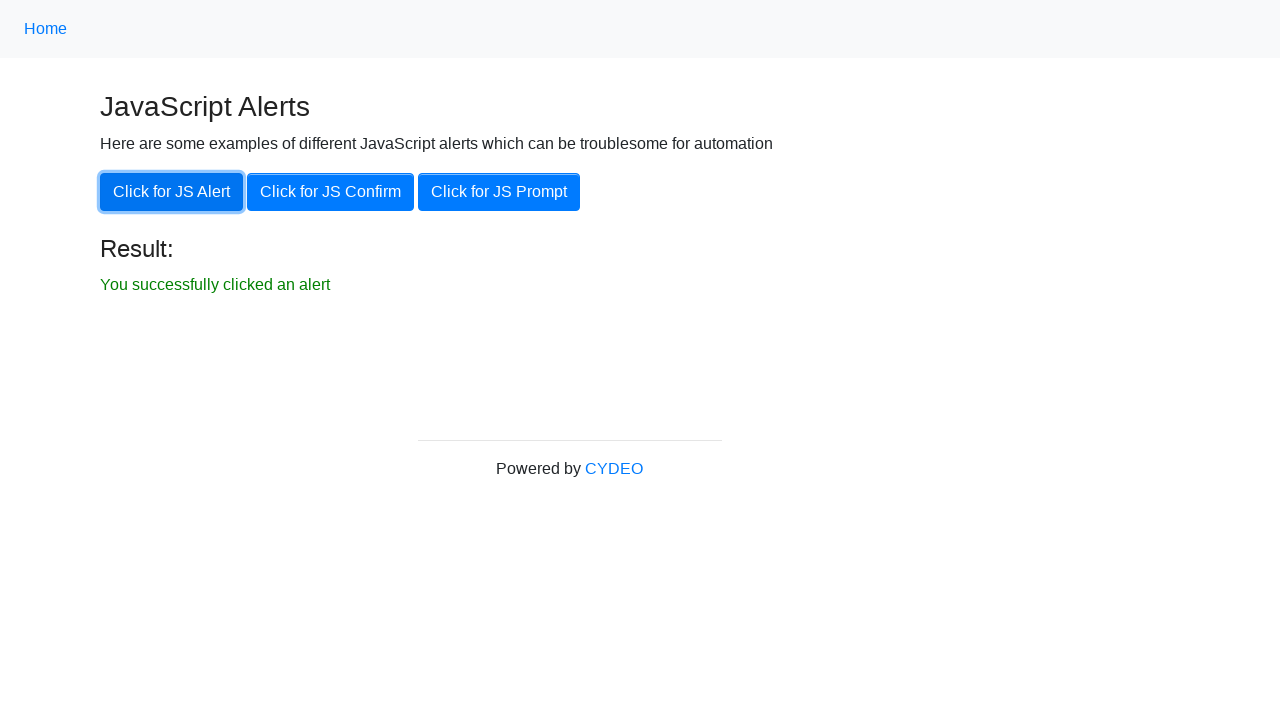

Set up dialog handler and accepted the JavaScript alert
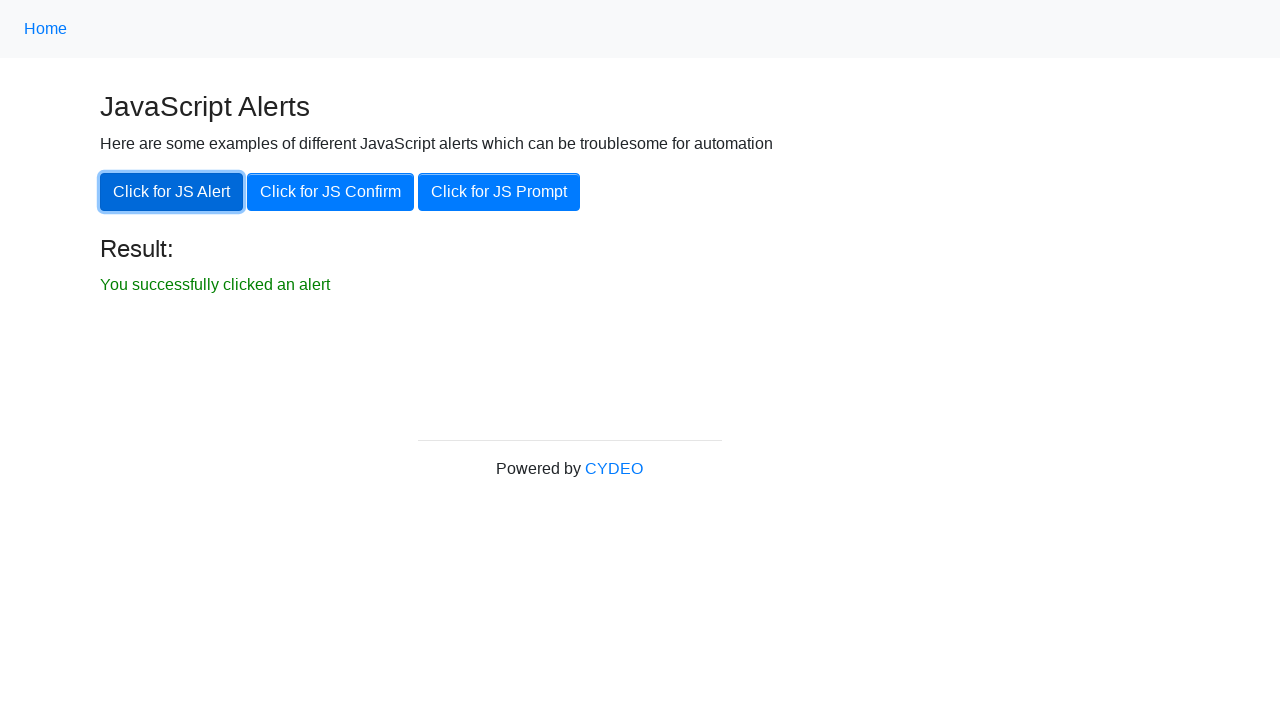

Success message element appeared after accepting alert
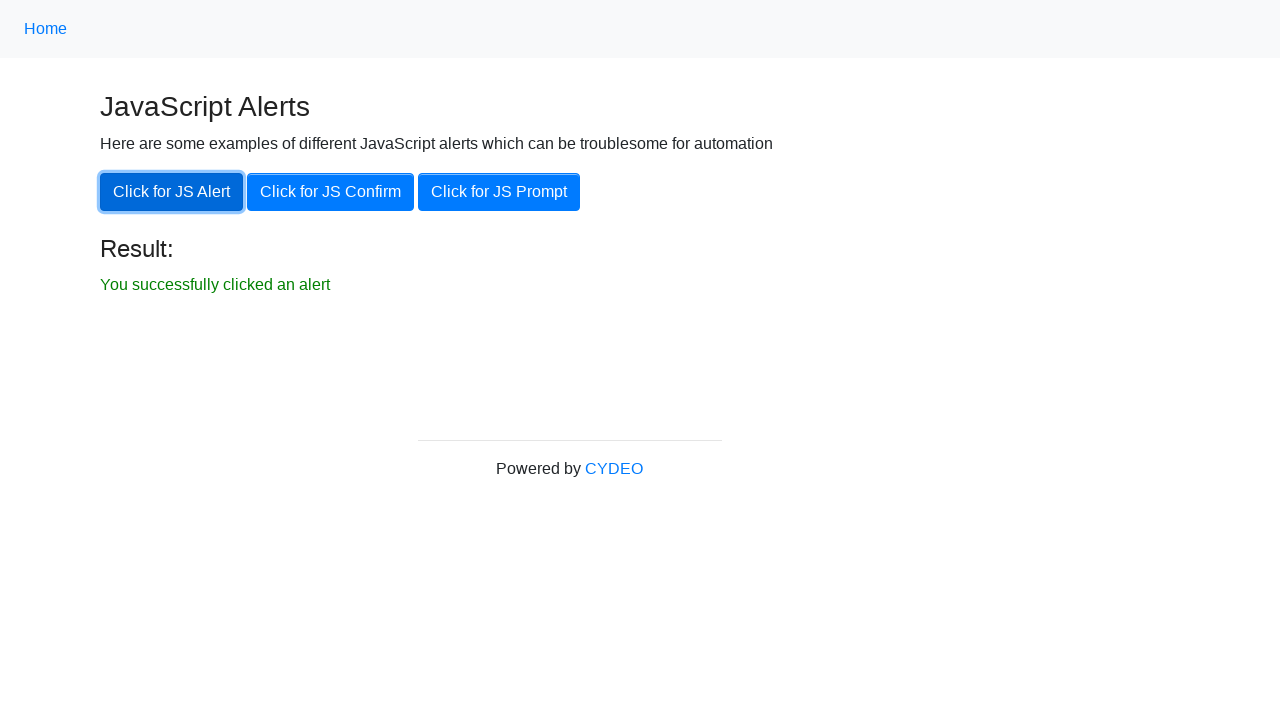

Retrieved success message text: 'You successfully clicked an alert'
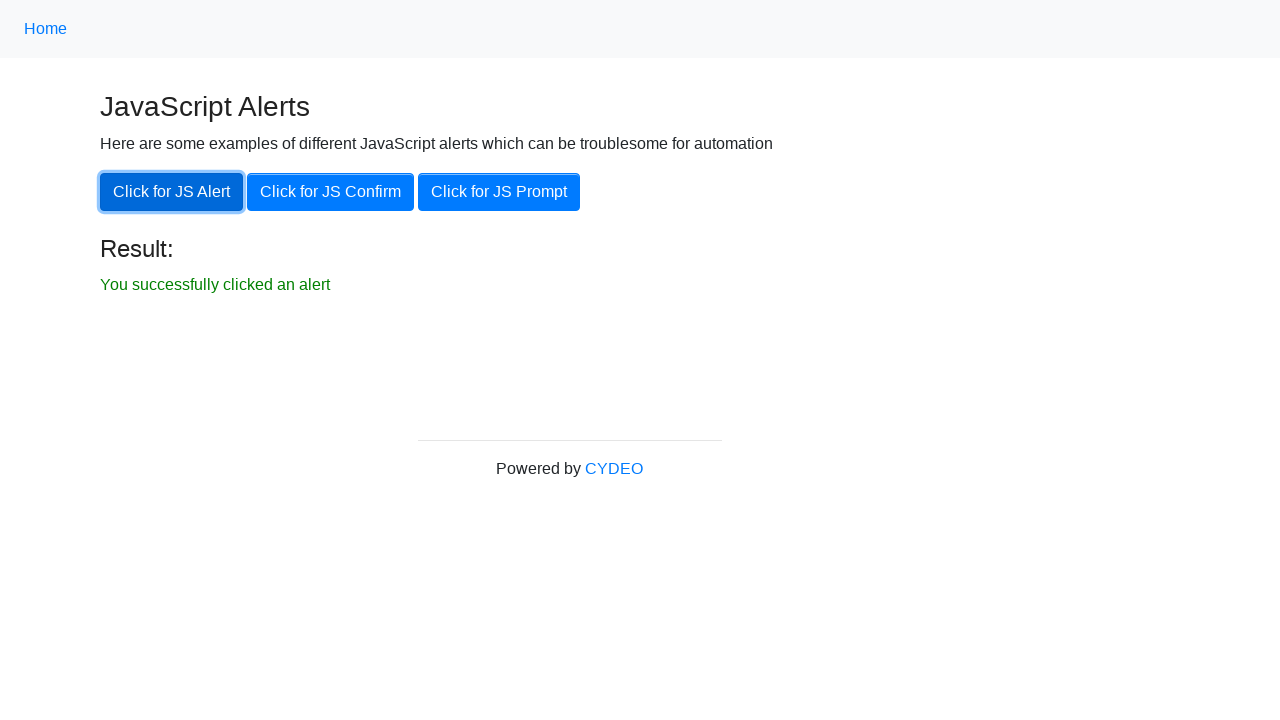

Verified that success message text matches expected value
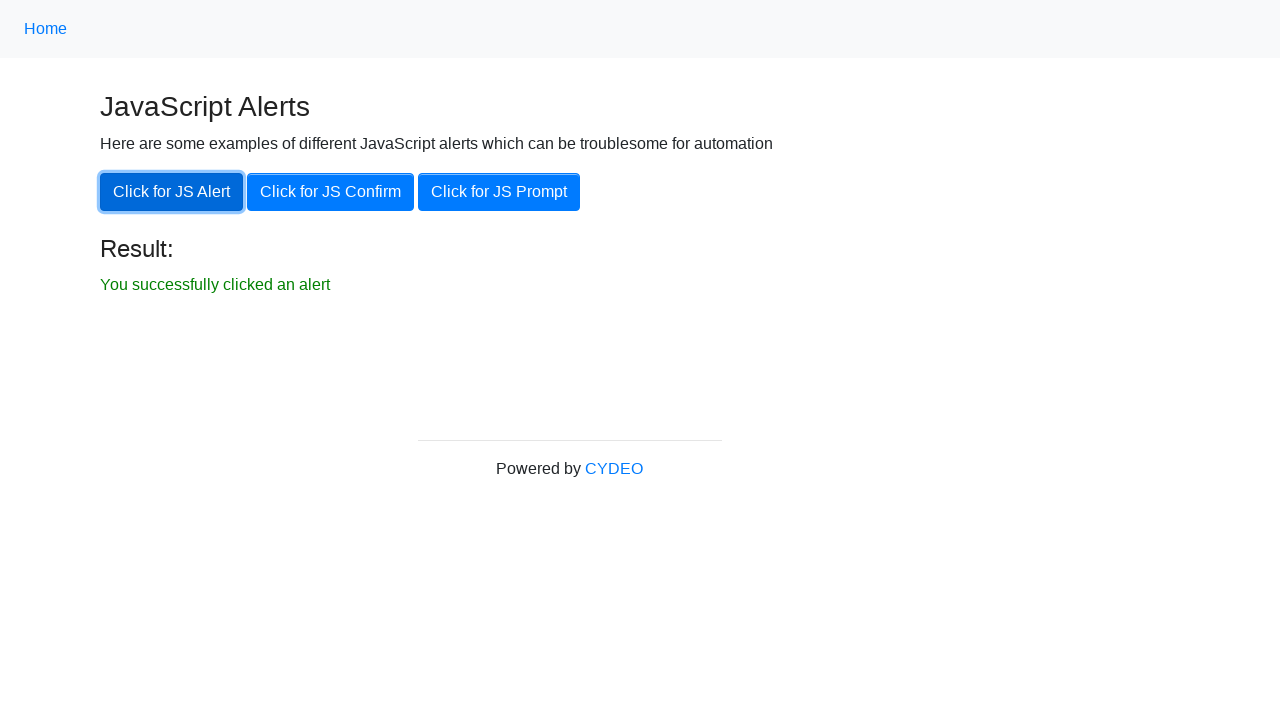

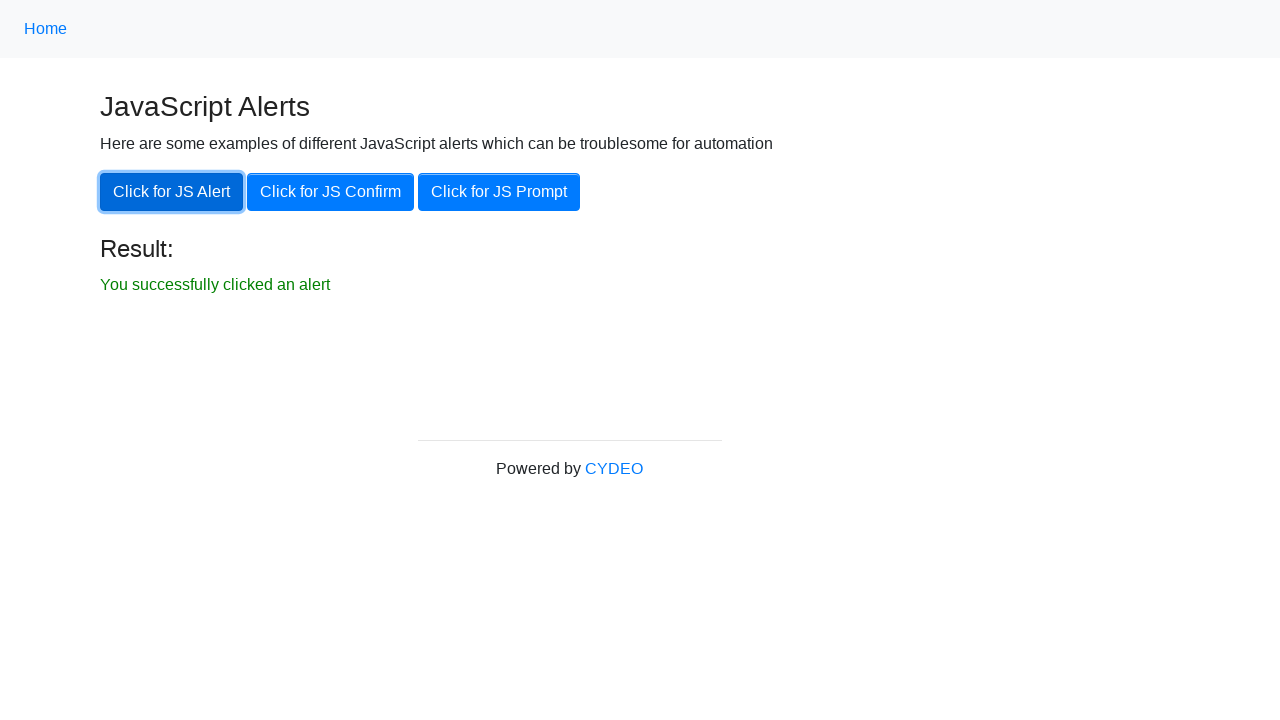